Tests window handling functionality by opening multiple windows, switching between them, verifying page elements and titles, and closing specific windows

Starting URL: http://demo.automationtesting.in/Windows.html

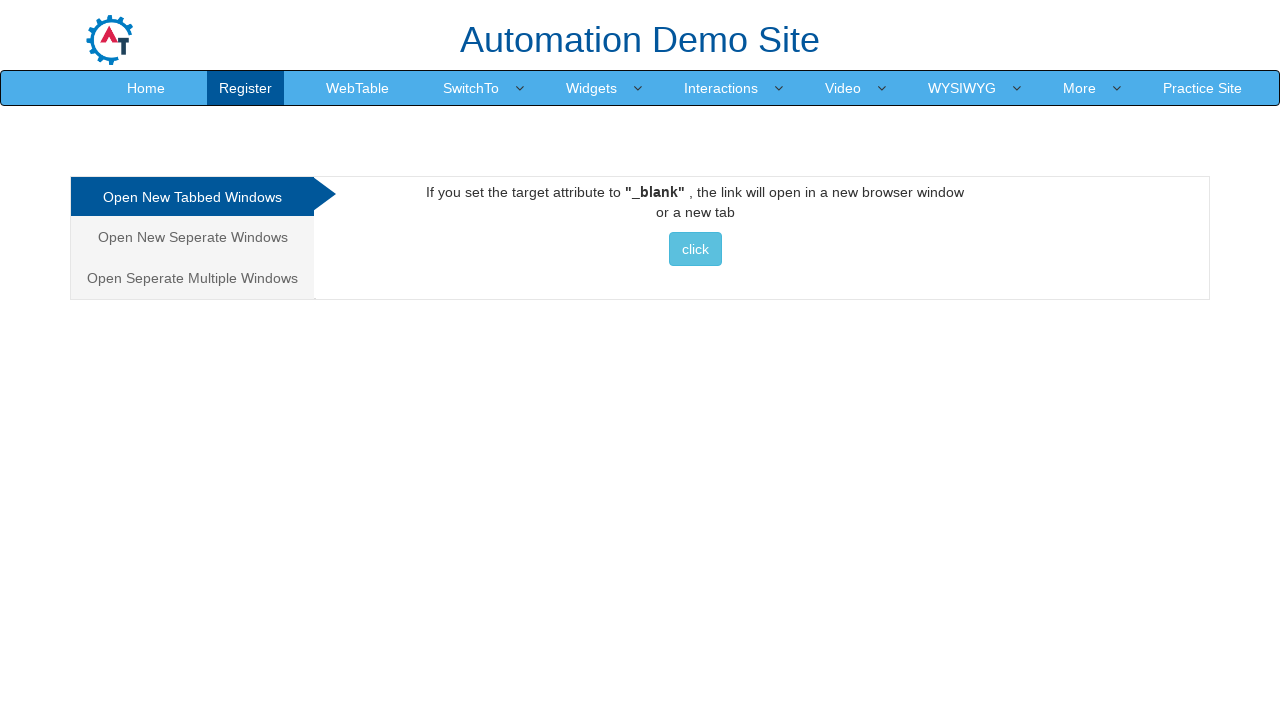

Retrieved page title
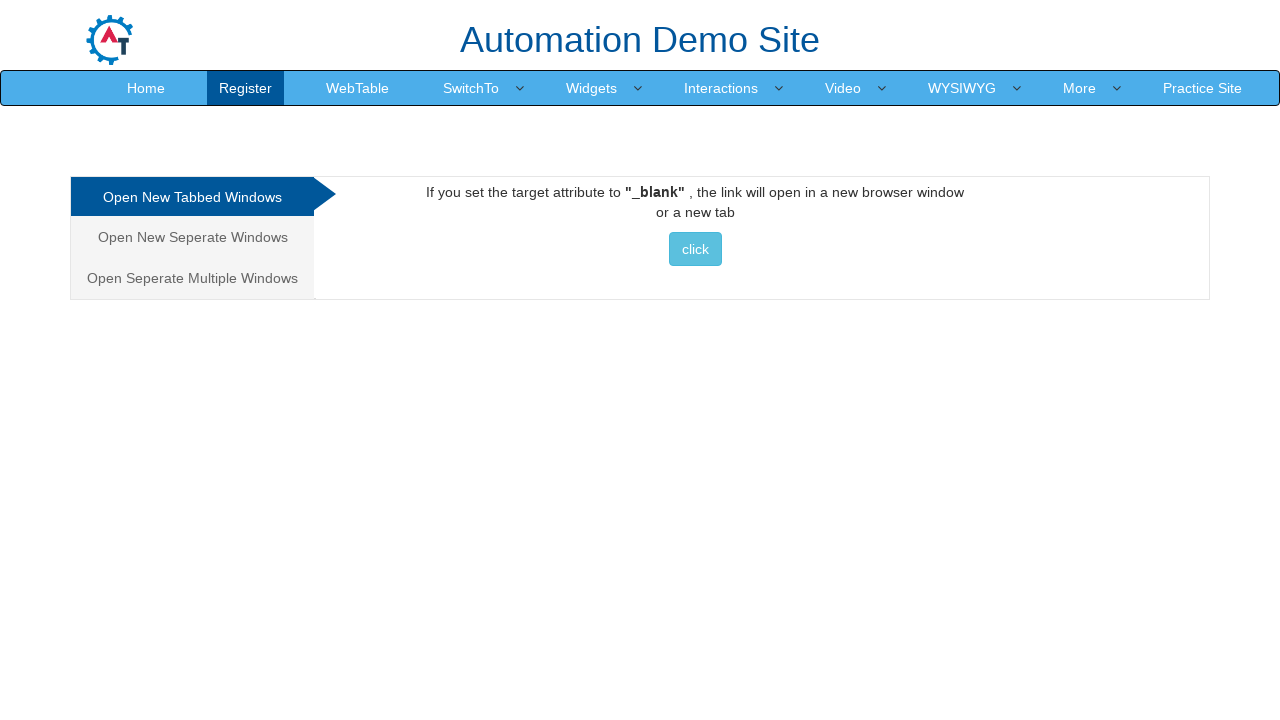

Clicked on 'Open Separate Multiple Windows' button at (192, 278) on xpath=//a[@href = '#Multiple']
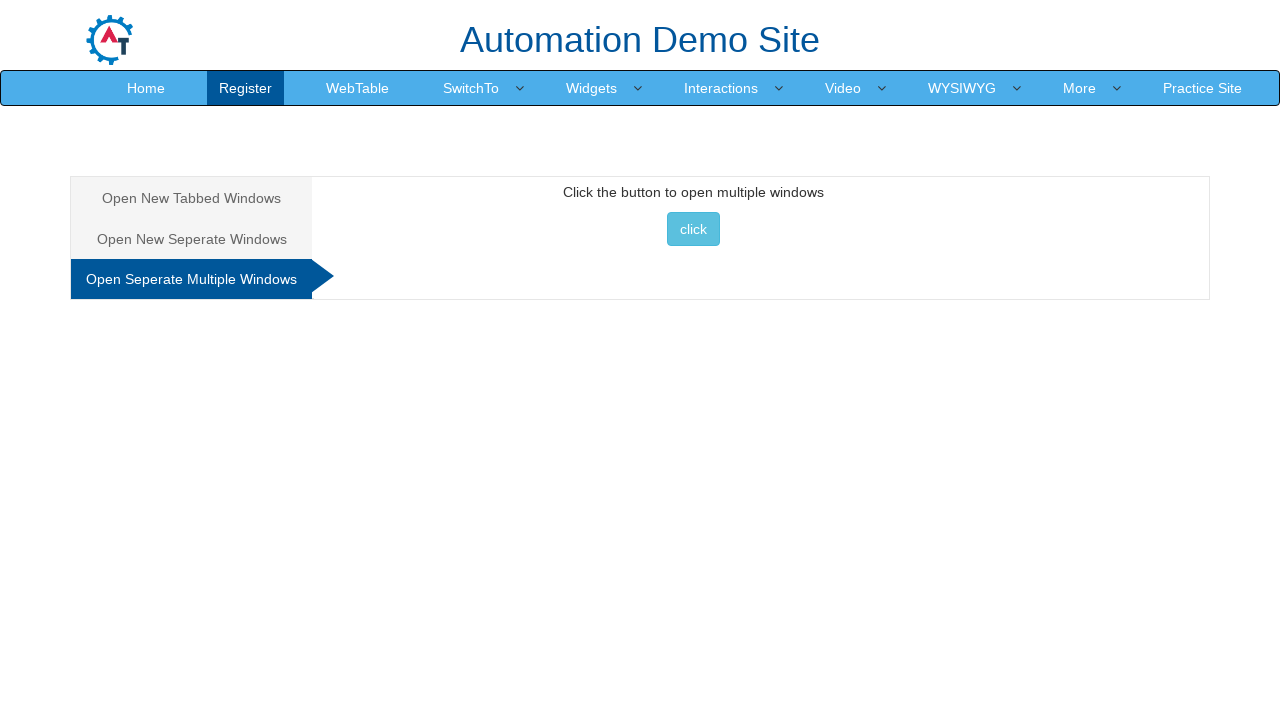

Clicked button to open first new window at (693, 229) on xpath=//button[text() = 'click ']
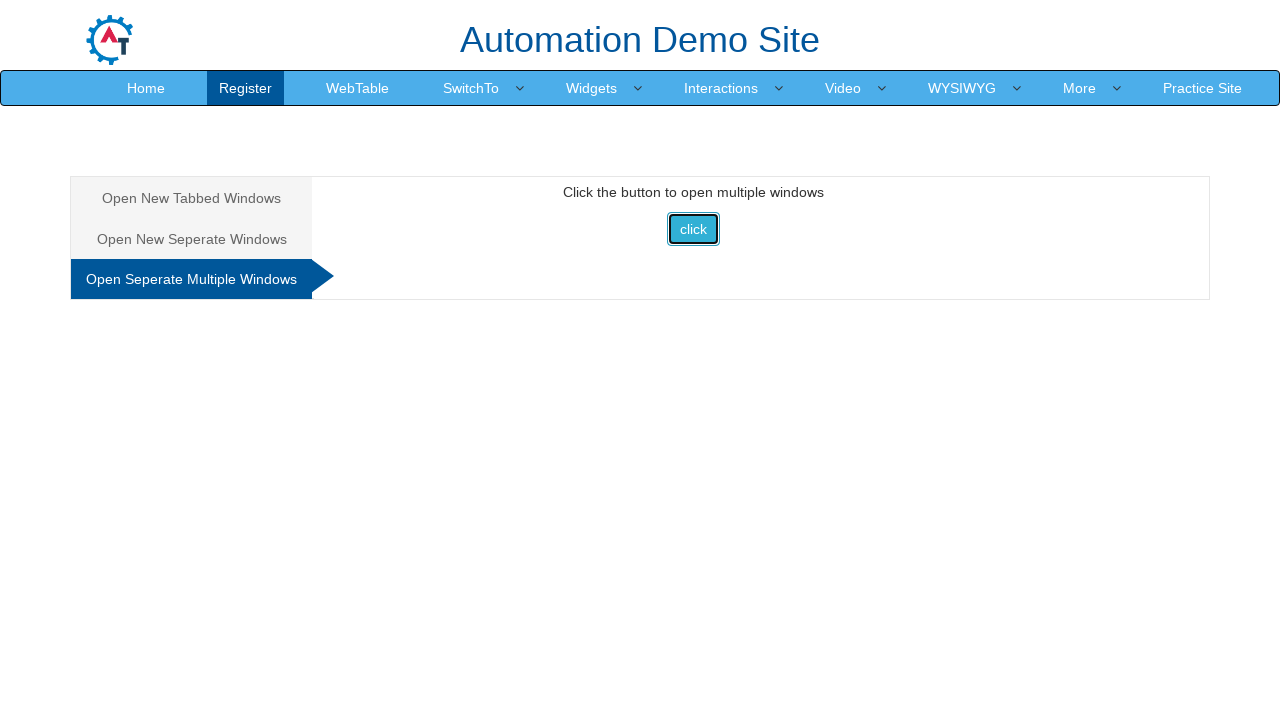

First new window opened and captured
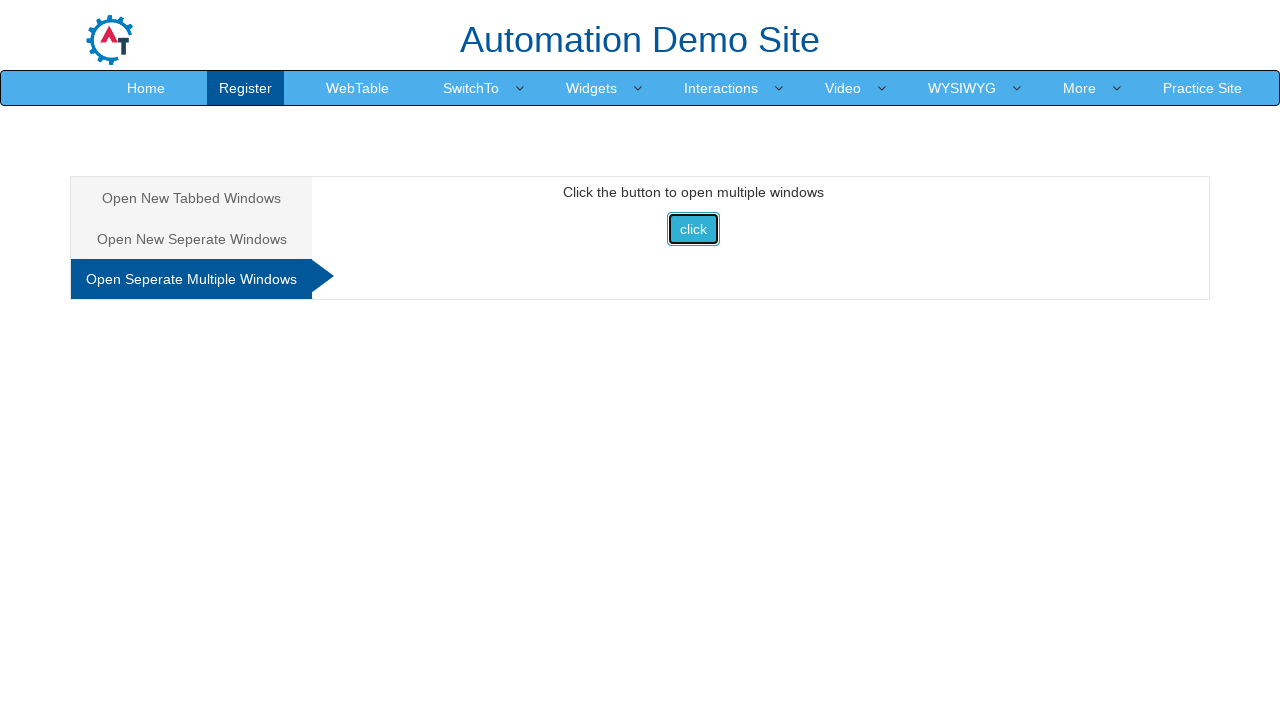

Clicked on 'Open New Tabbed Windows' button at (192, 198) on xpath=//a[text() = 'Open New Tabbed Windows ']
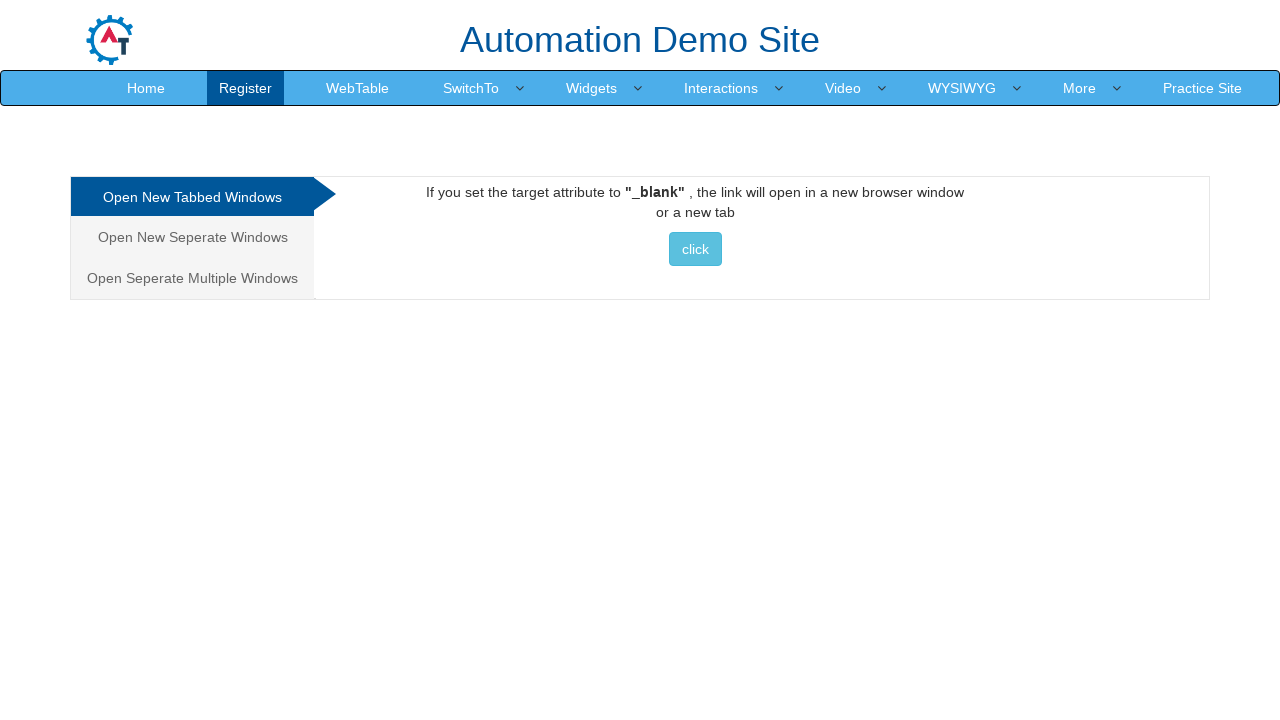

Clicked button to open second new window at (695, 249) on xpath=//button[text() = '    click   ']
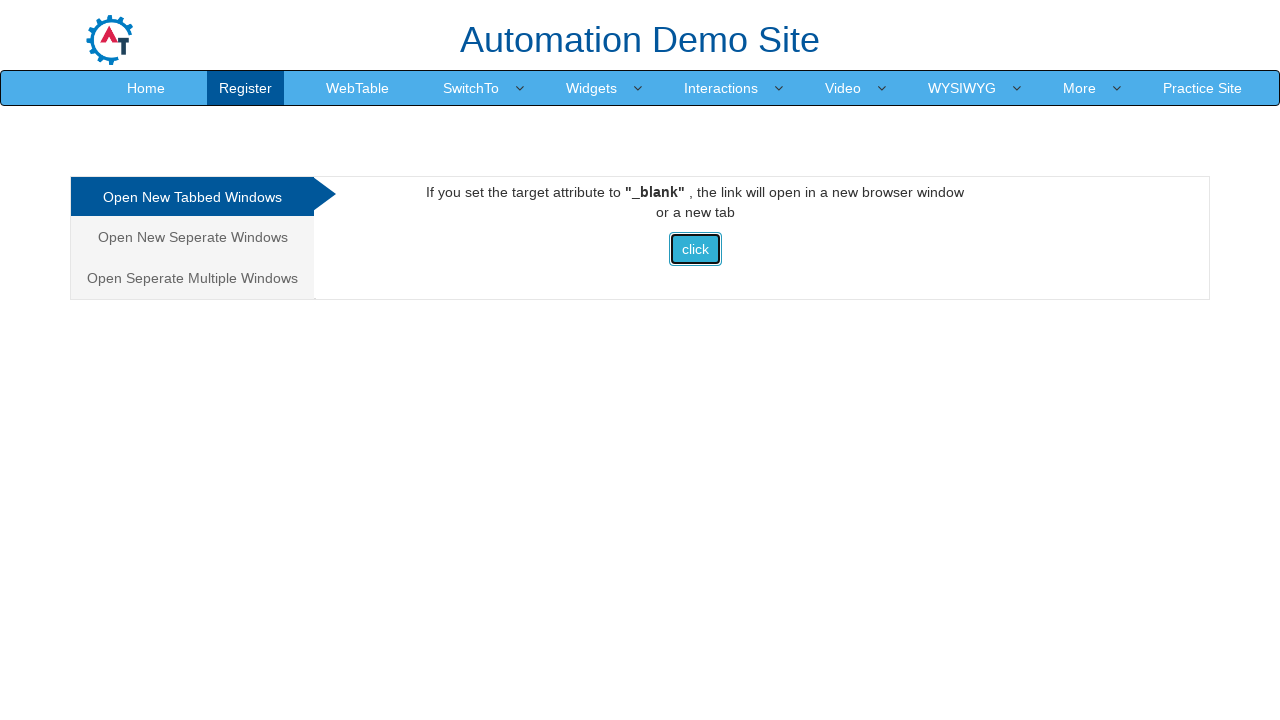

Second new window opened and captured
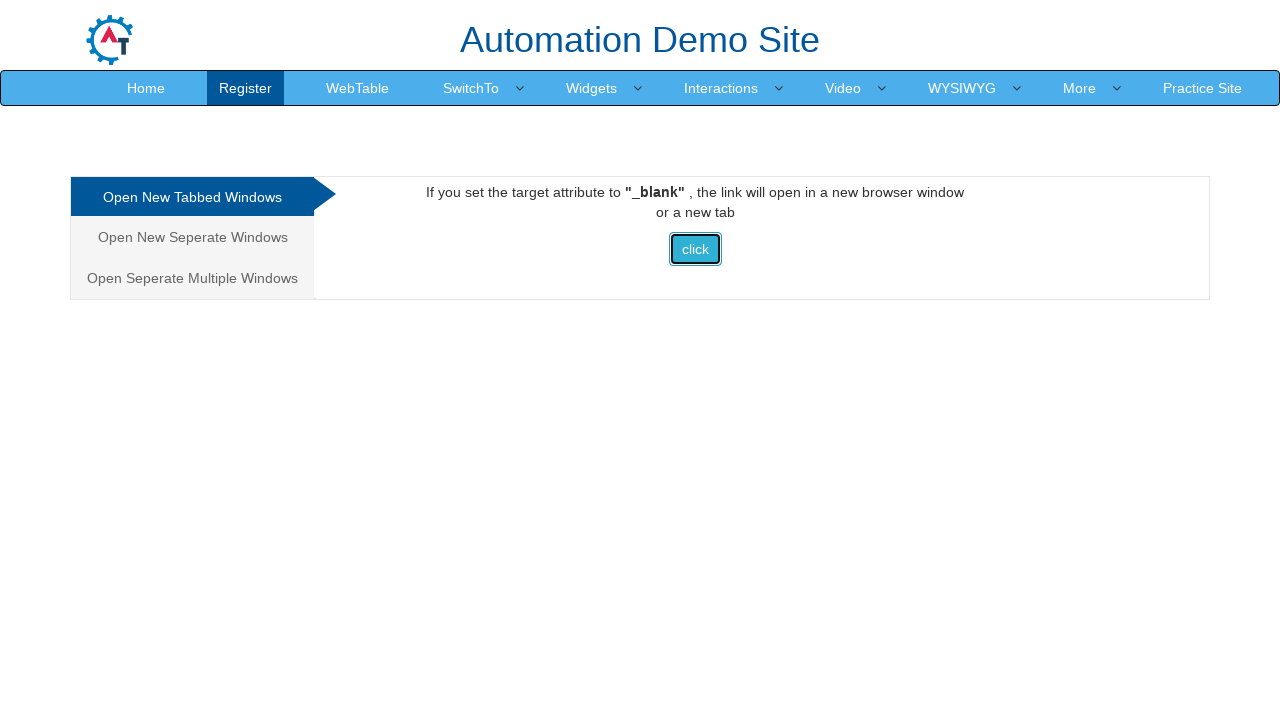

Retrieved all open pages from context
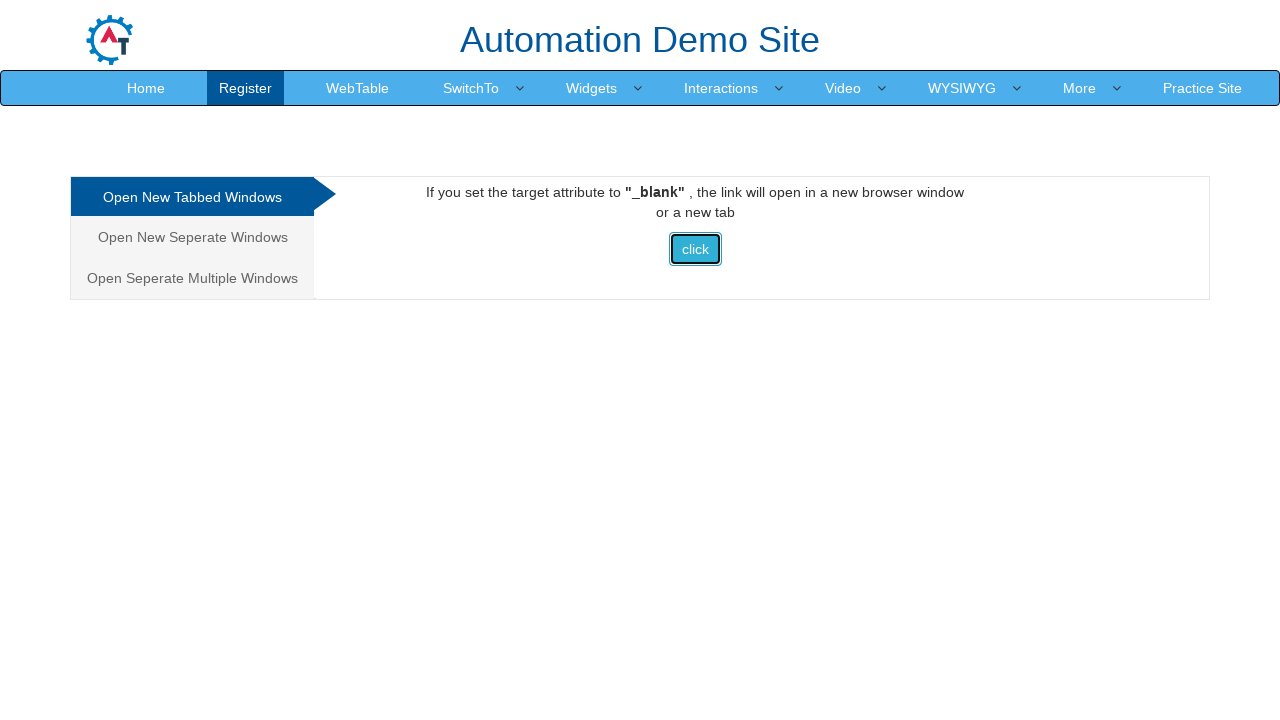

Searched for and found Index page
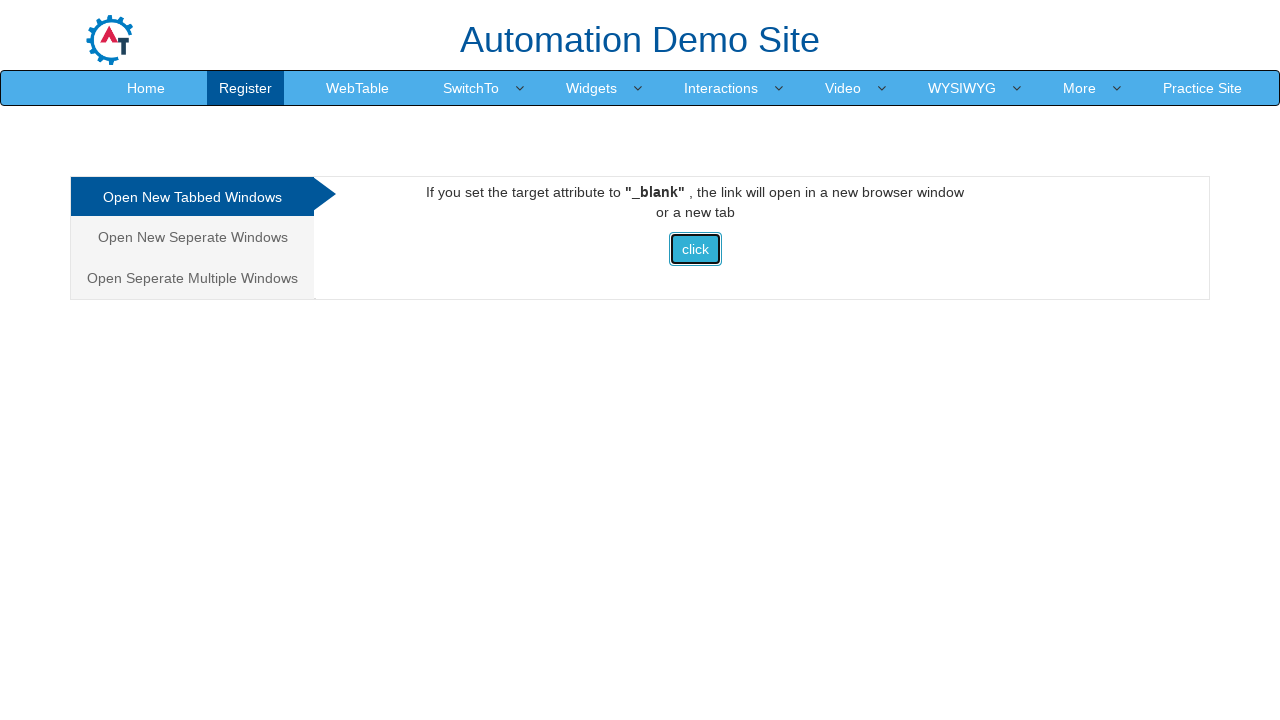

Verified Index page title
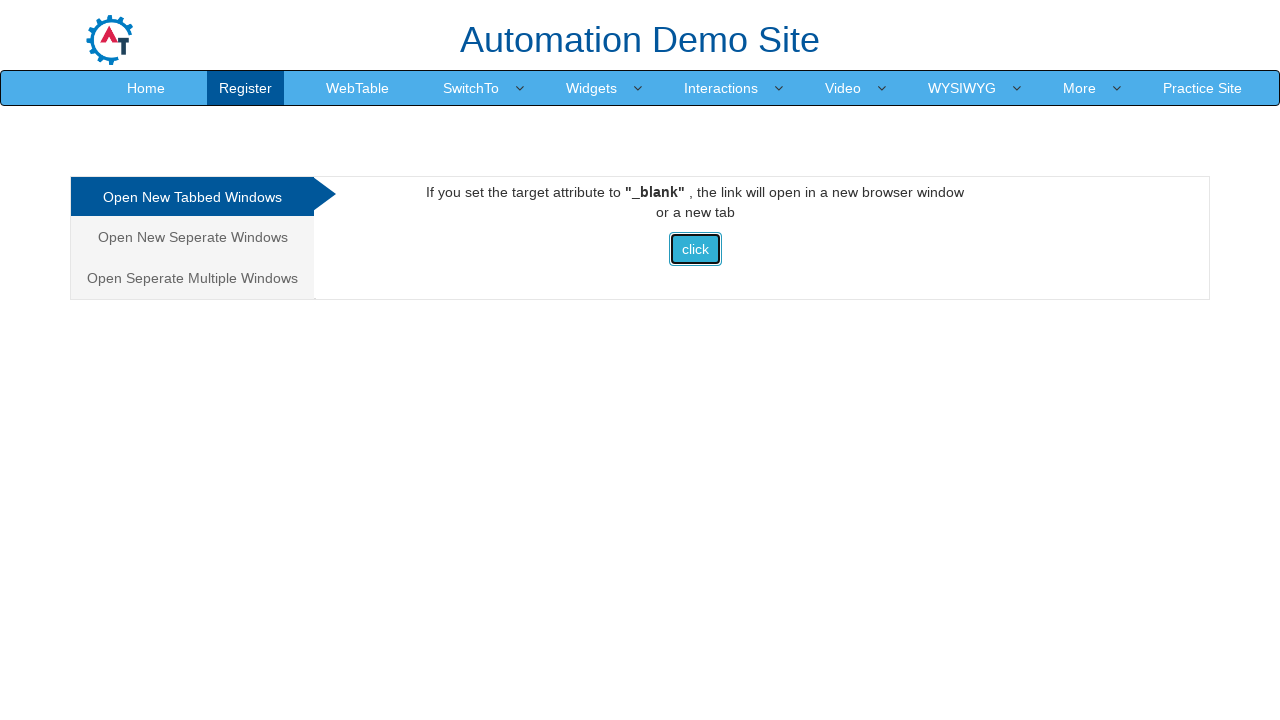

Checked visibility of sign in button
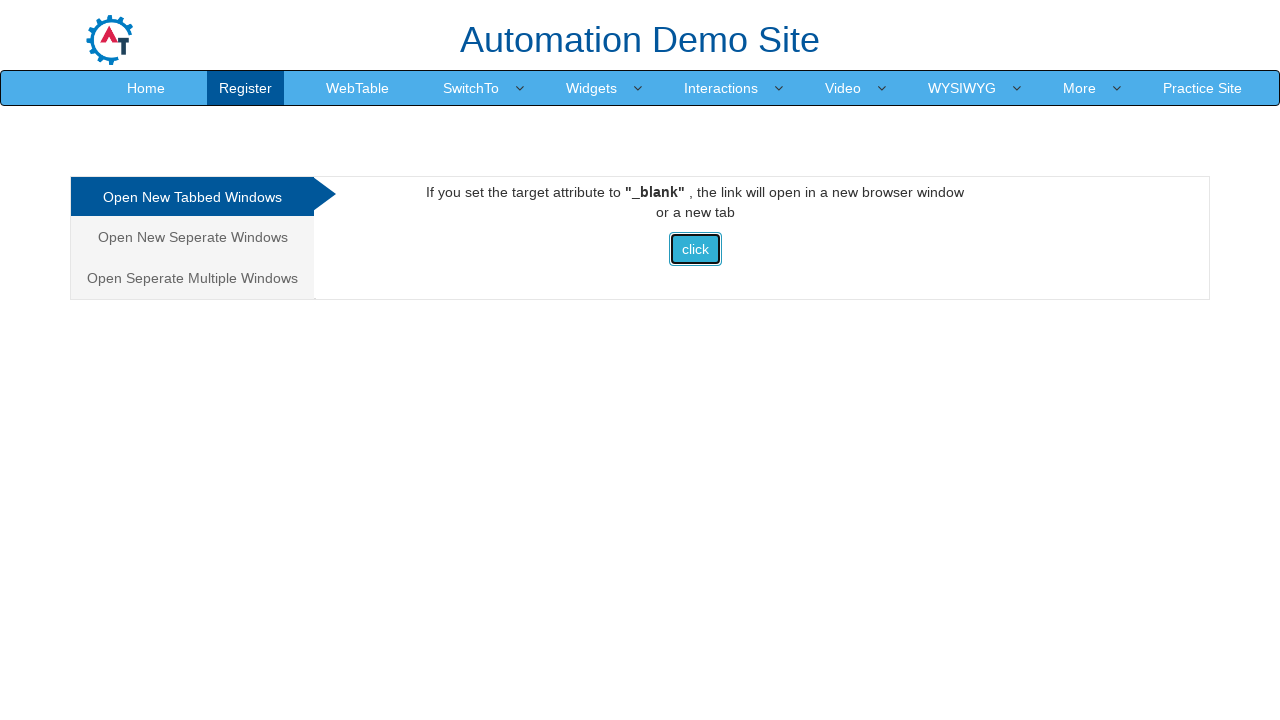

Checked visibility of skip button
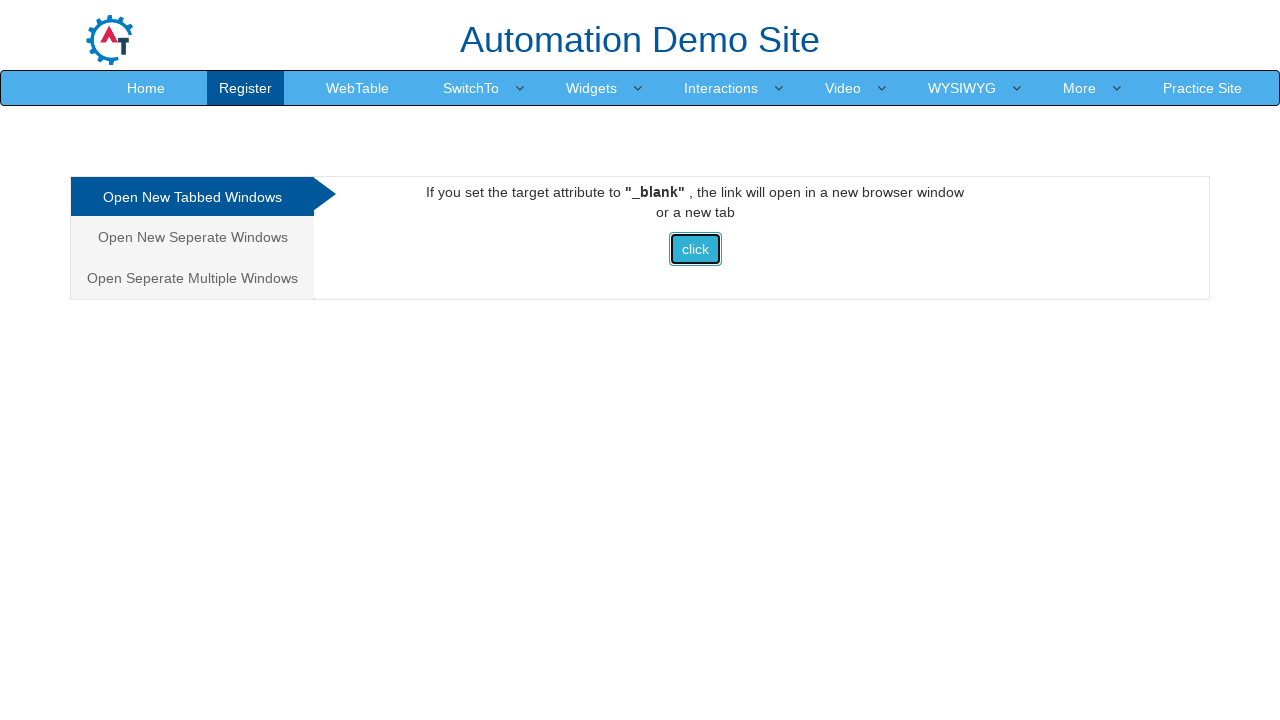

Verified both sign in and skip buttons are visible
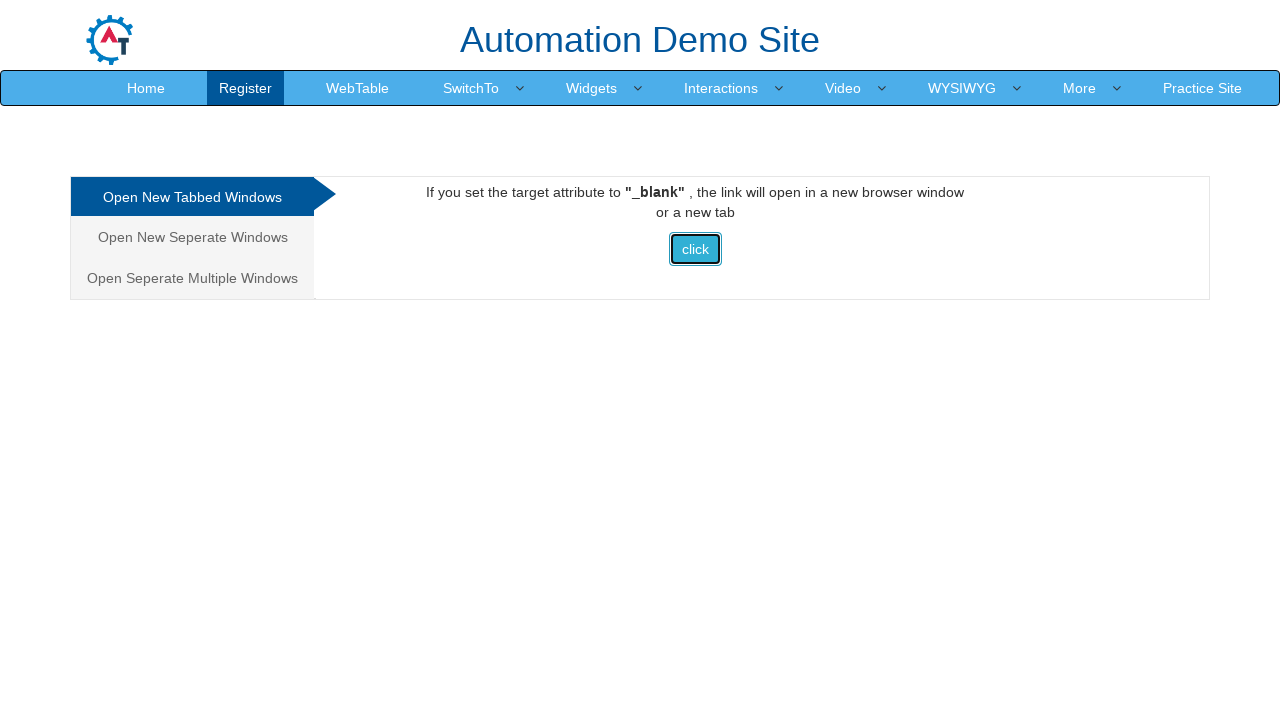

Closed Index page
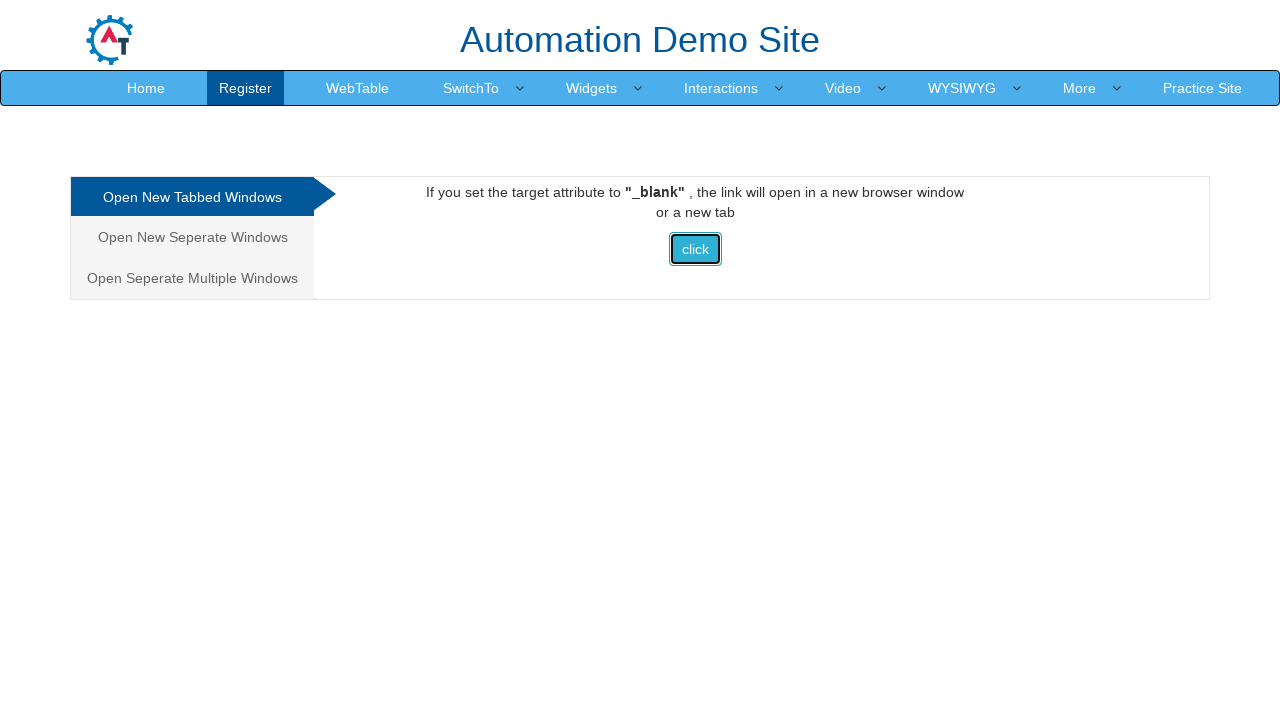

Searched for and found Selenium page
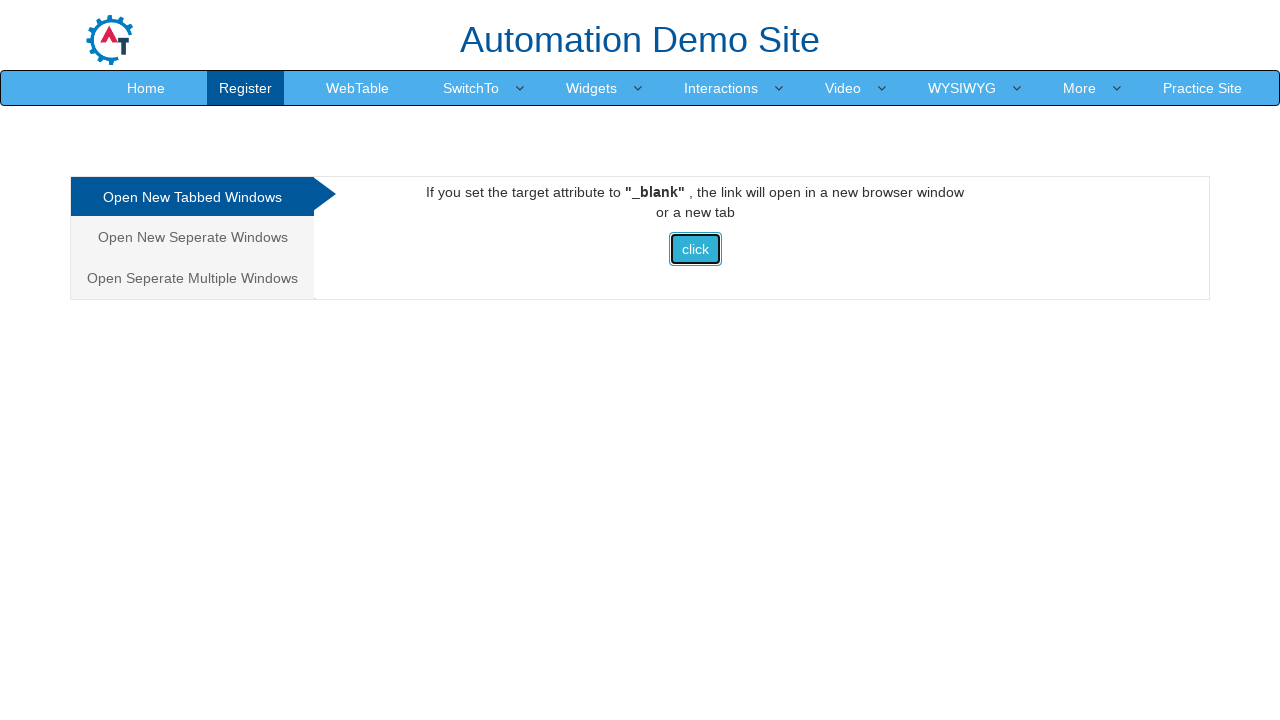

Verified Selenium page title
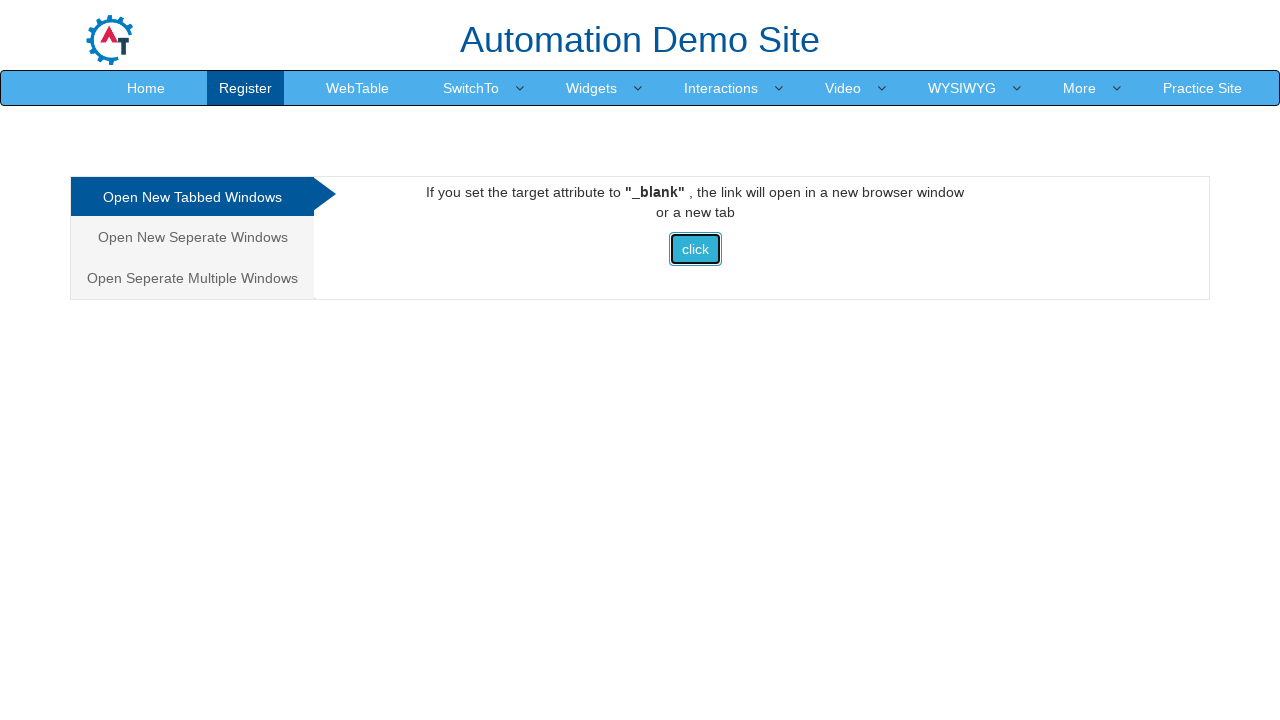

Clicked on Documentation link in Selenium page at (683, 32) on xpath=//span[text() = 'Documentation']
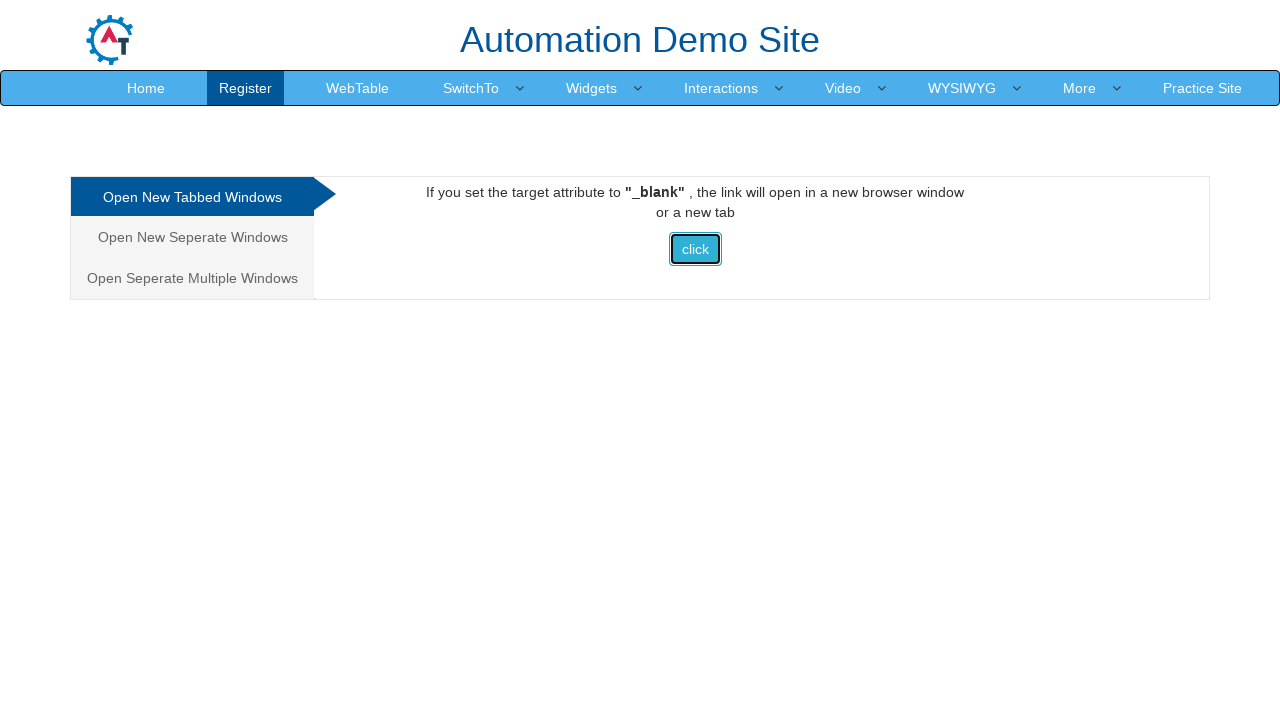

Waited for Selenium page to load
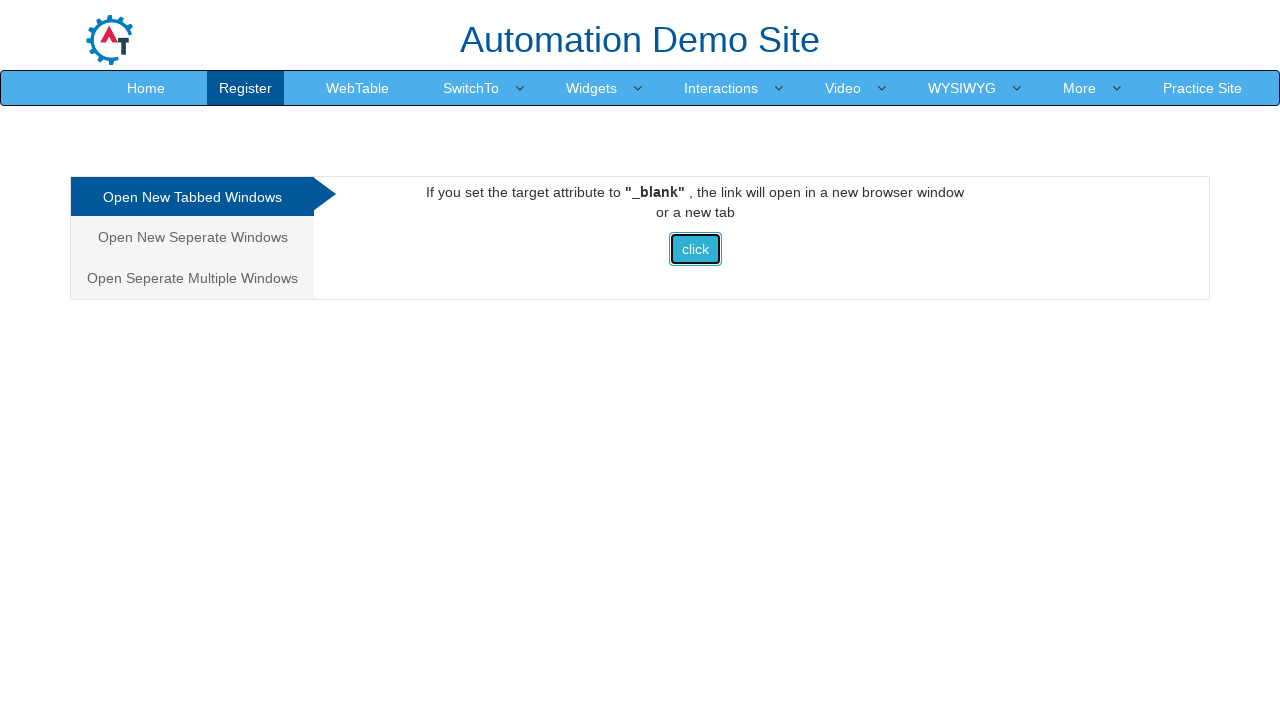

Searched for 'The Selenium Browser Automation Project' text
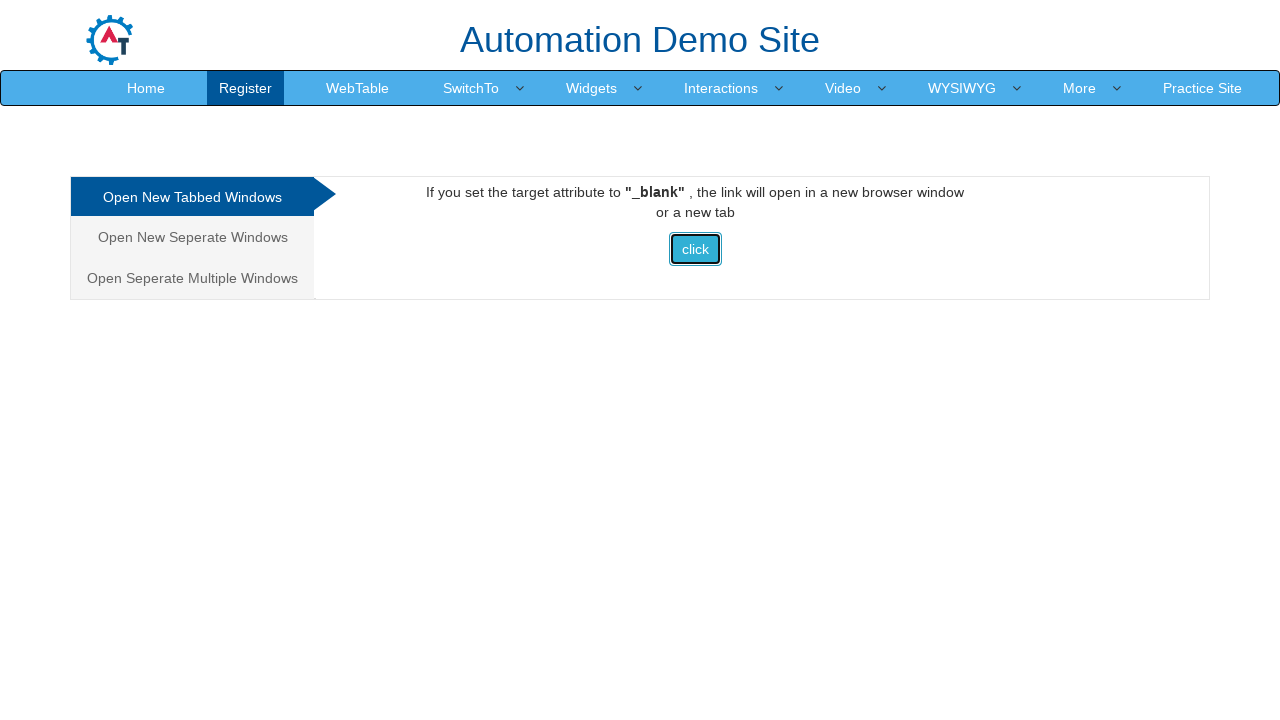

Verified Selenium project heading is displayed
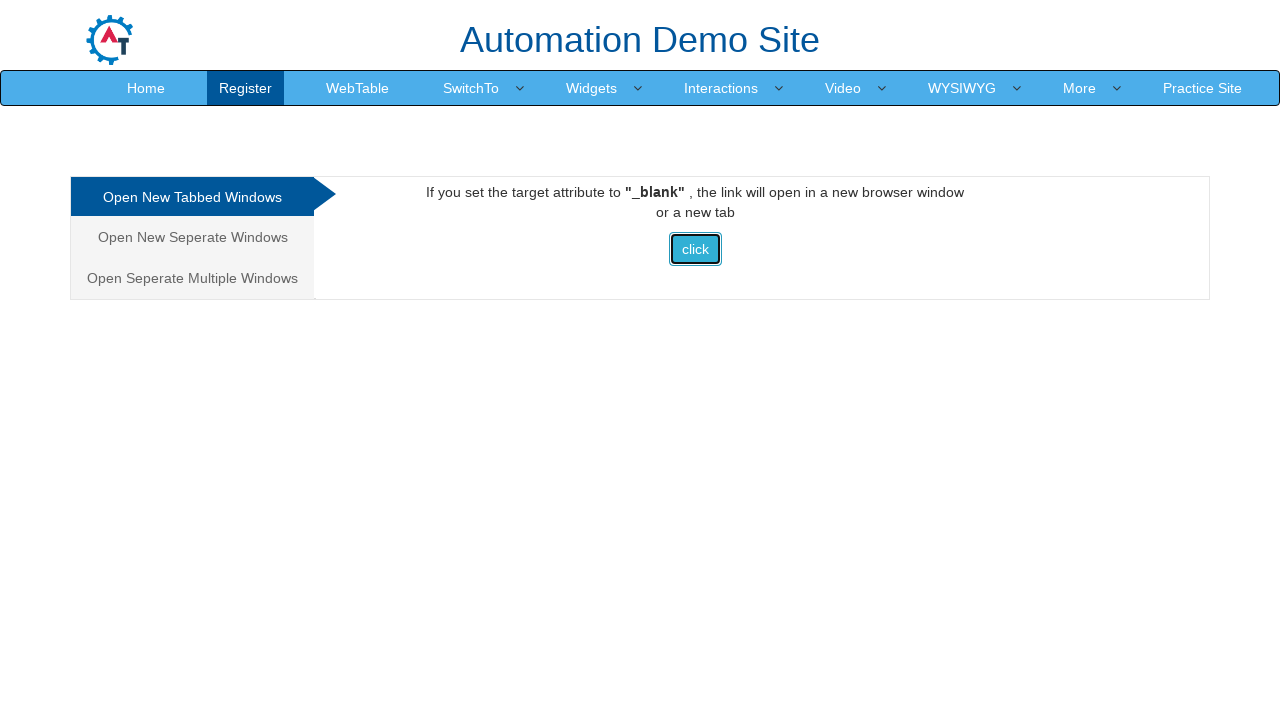

Closed Selenium page
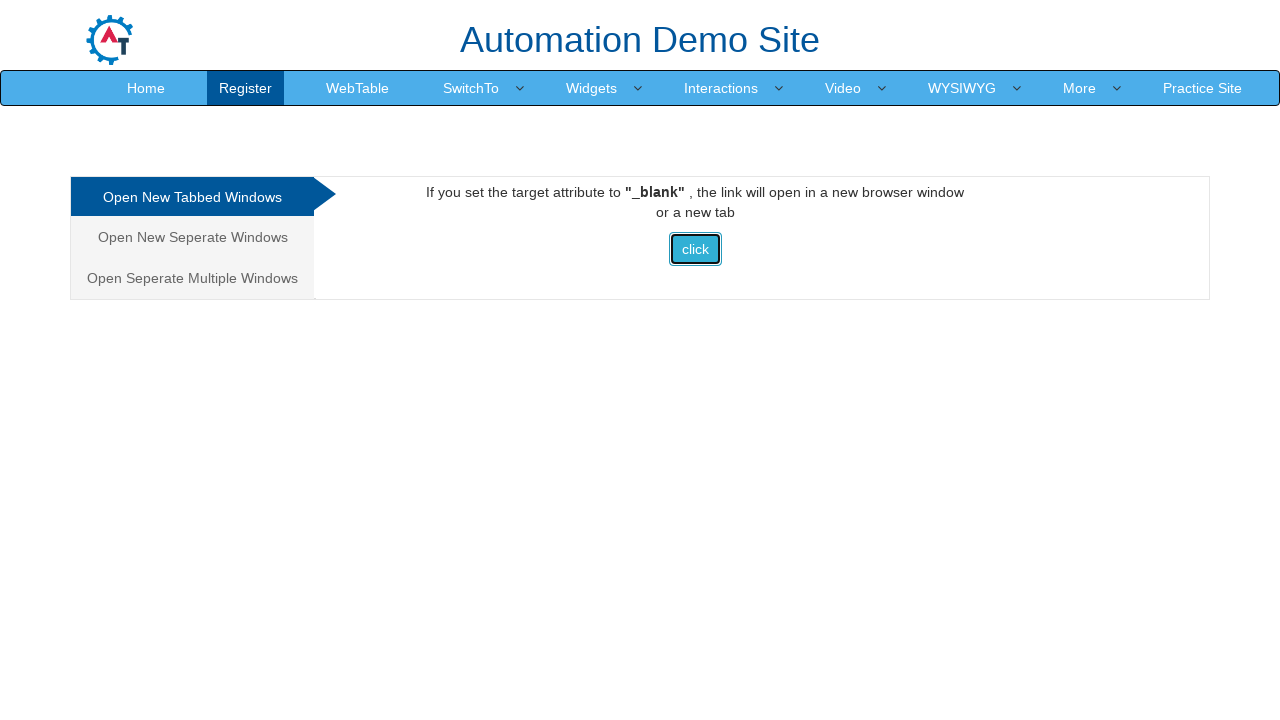

Verified return to parent window with 'Frames & windows' title
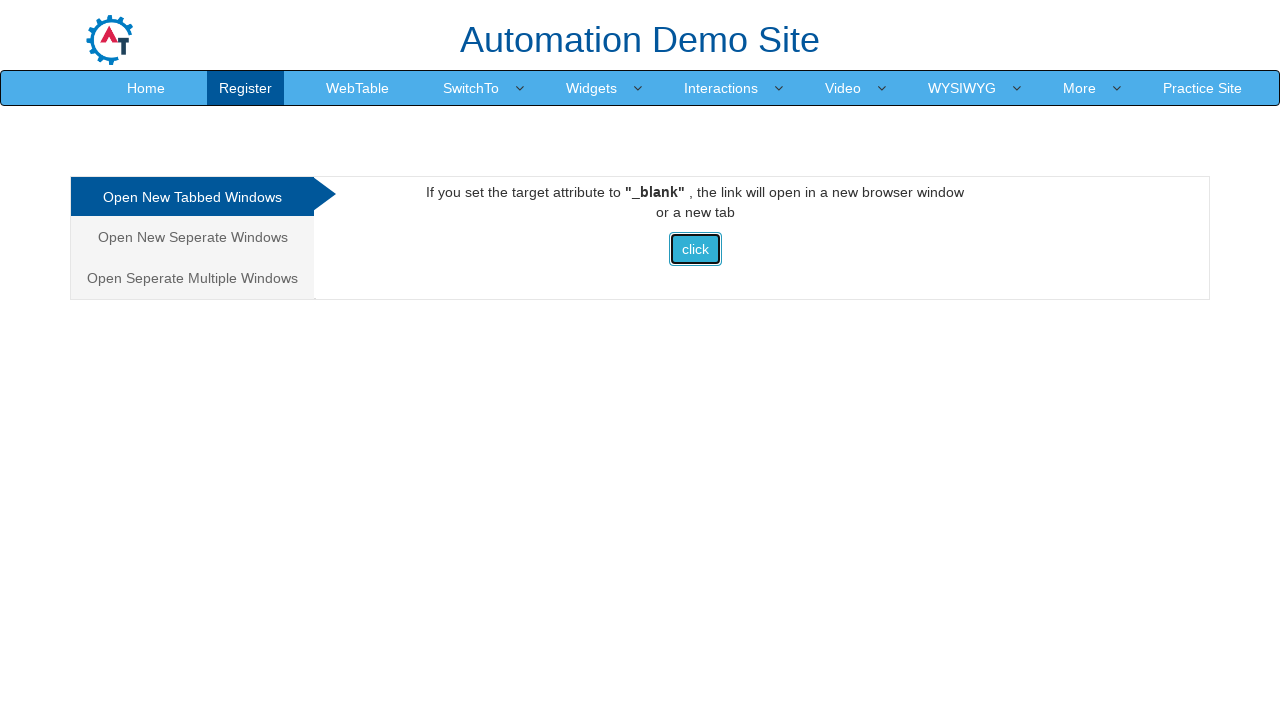

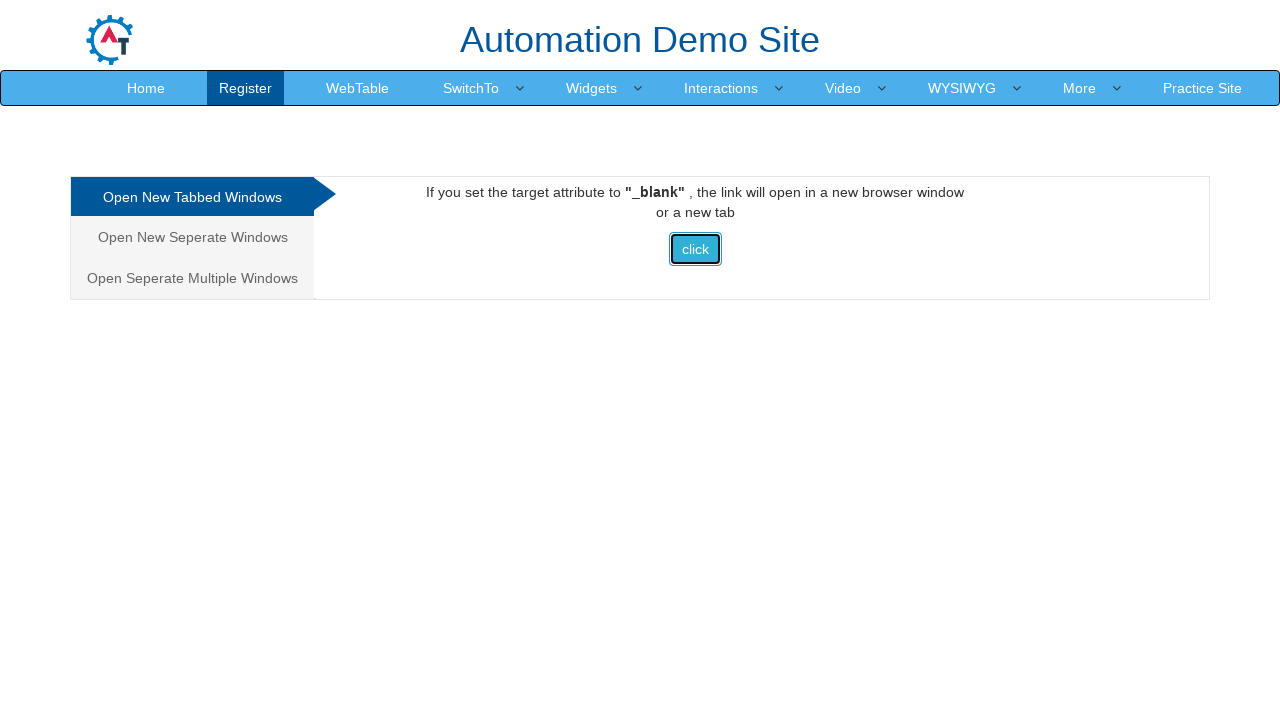